Tests a dropdown calculator form by reading two numbers from the page, calculating their sum, selecting the result from a dropdown, and submitting the form

Starting URL: http://suninjuly.github.io/selects1.html

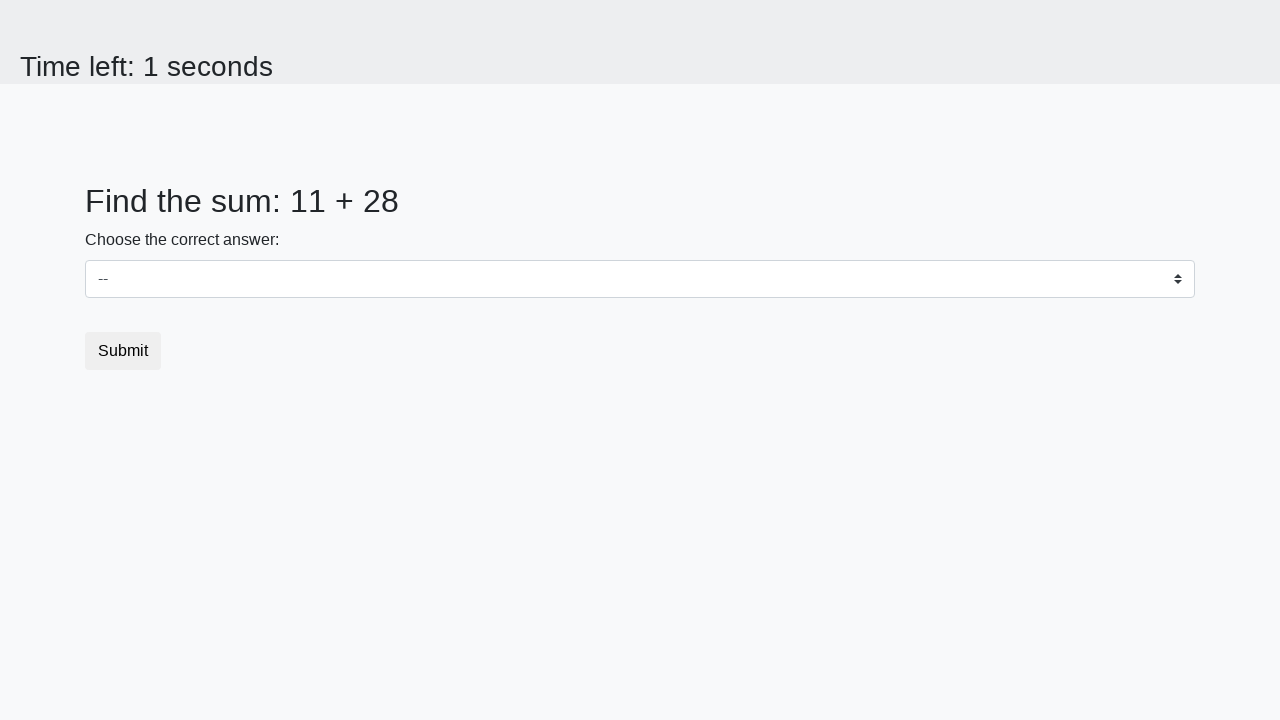

Read first number from page
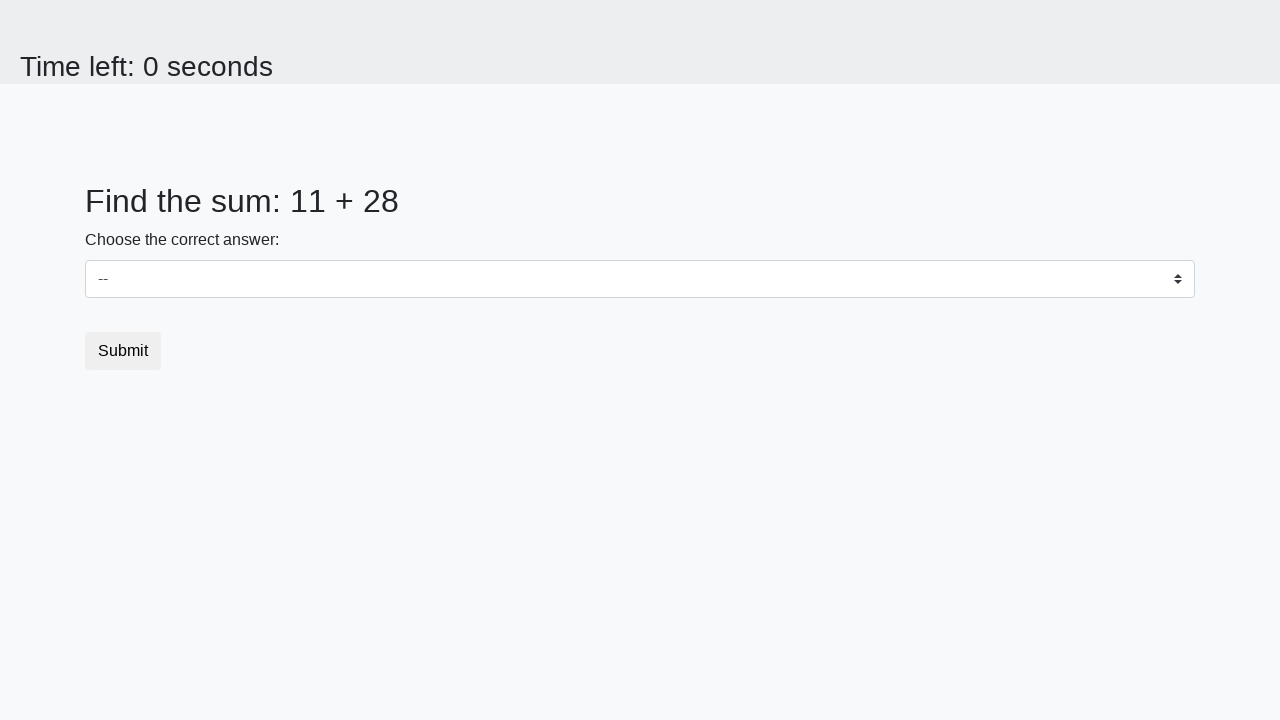

Read second number from page
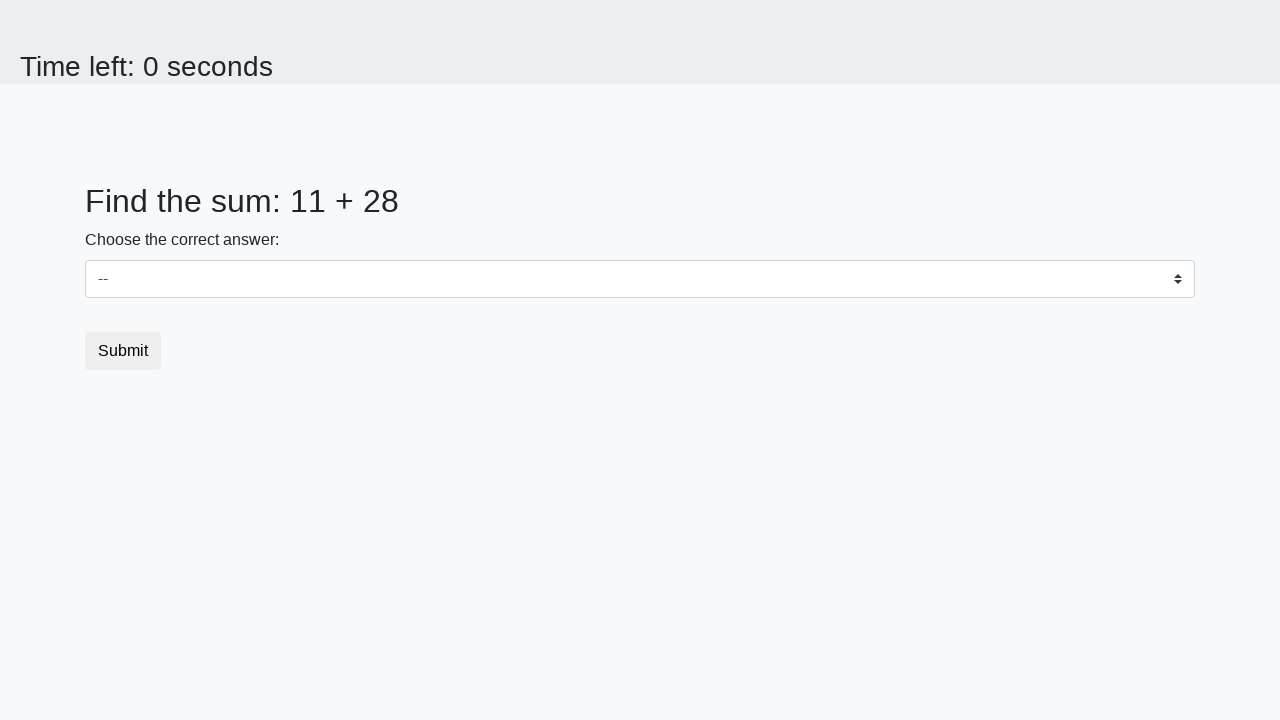

Calculated sum: 11 + 28 = 39
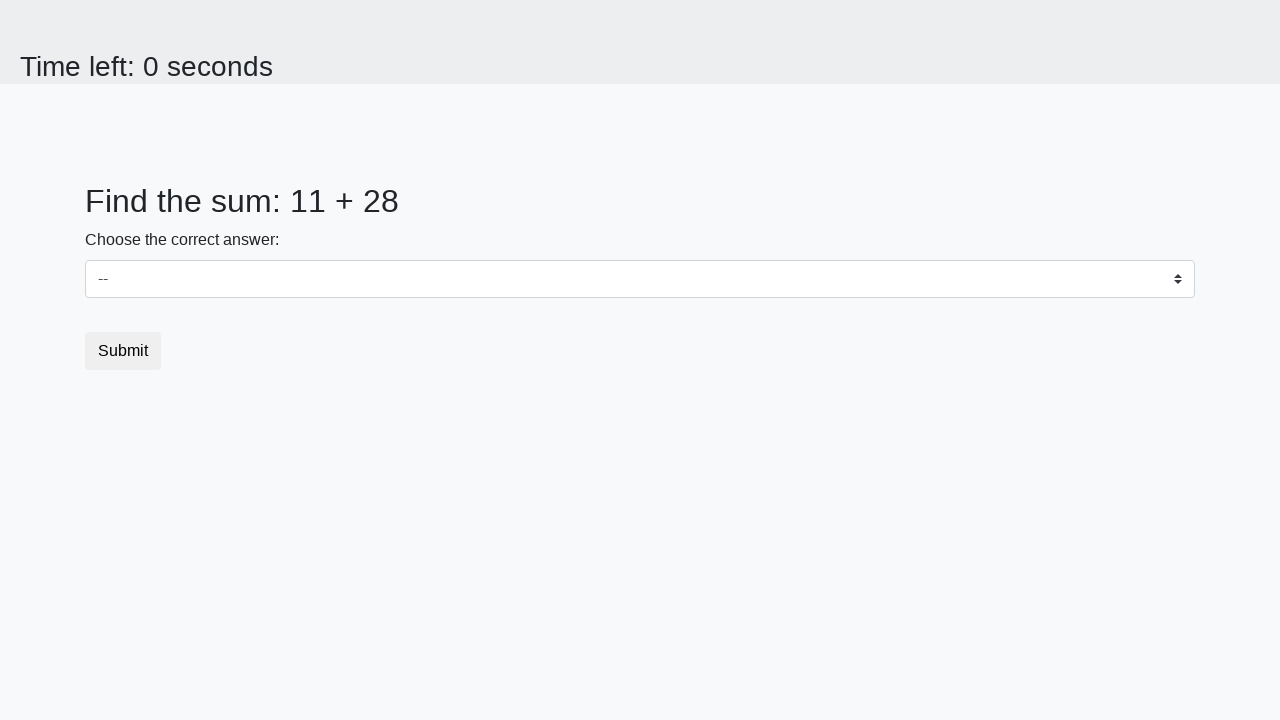

Selected 39 from dropdown on #dropdown
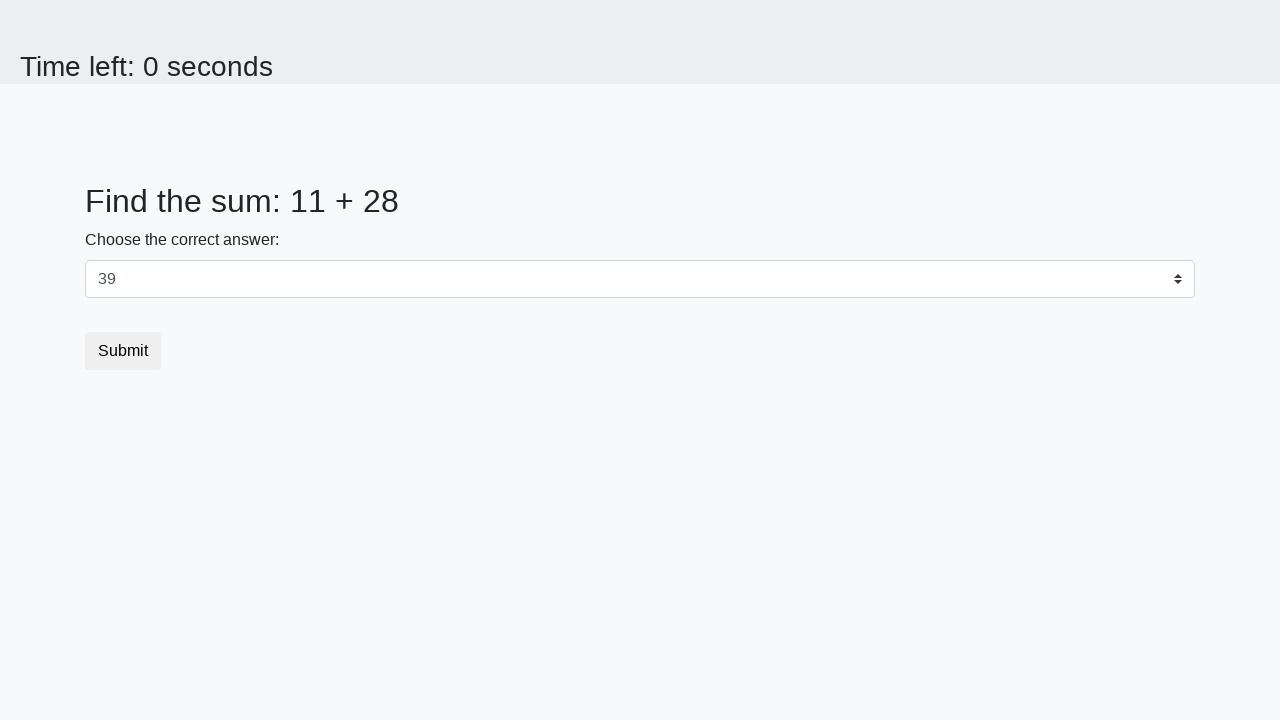

Clicked submit button at (123, 351) on .btn
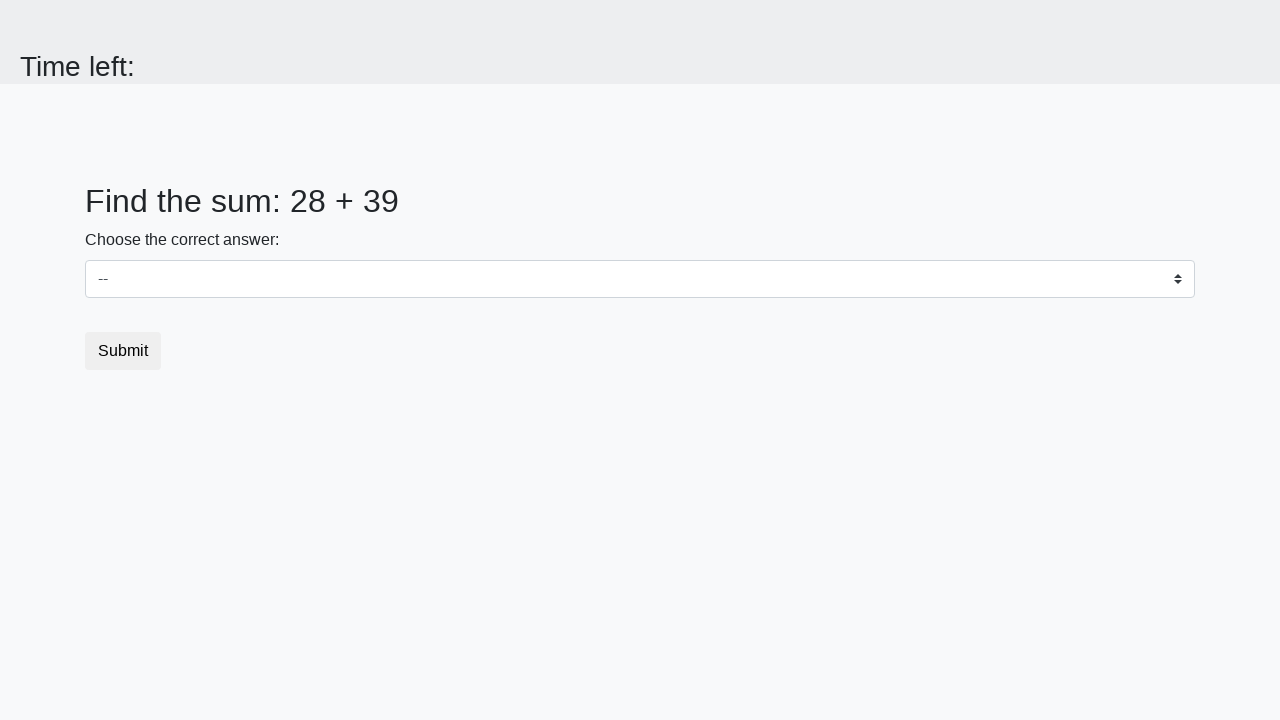

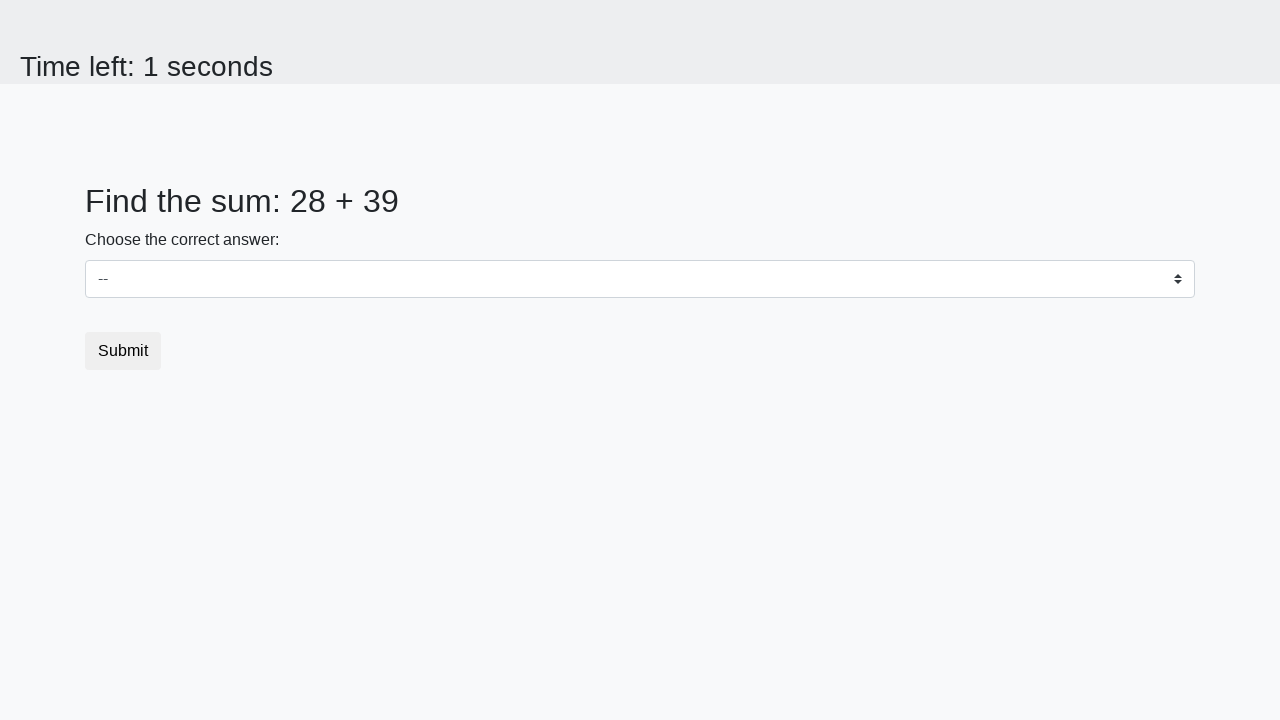